Tests a data types form by filling in the first name field with a test value

Starting URL: https://bonigarcia.dev/selenium-webdriver-java/data-types.html

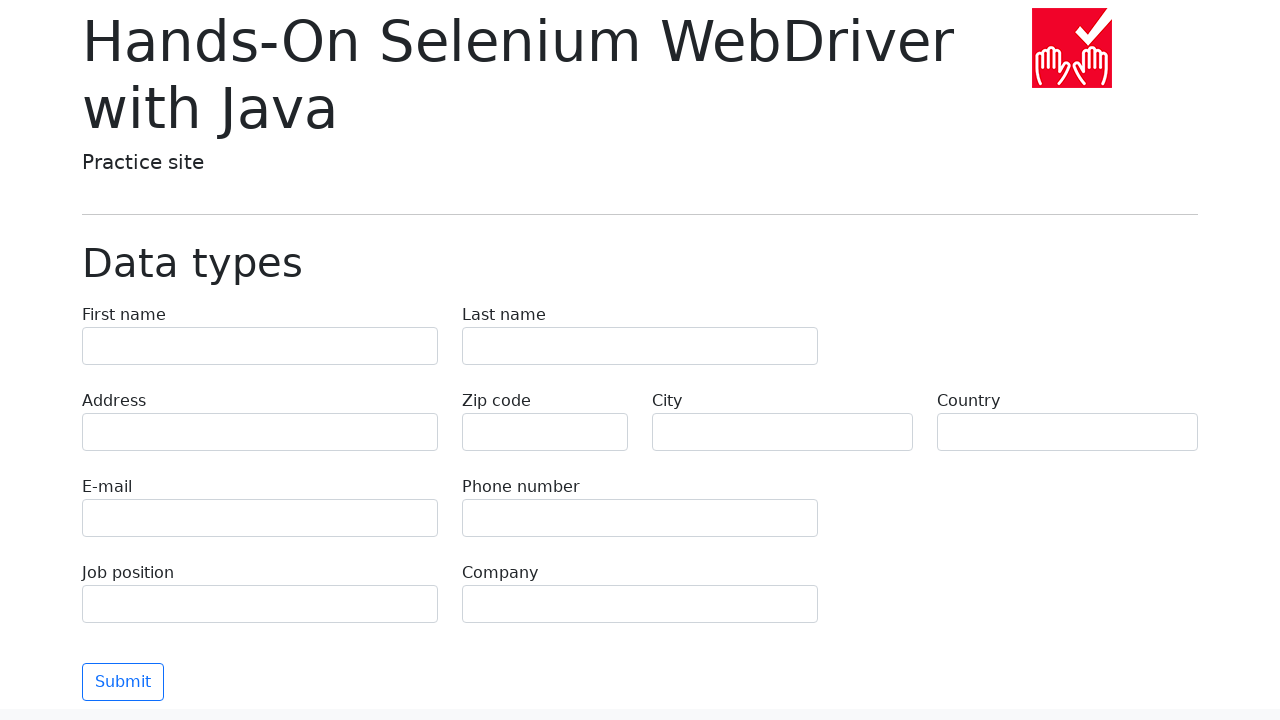

Filled first name field with 'Skypro' on input[name='first-name']
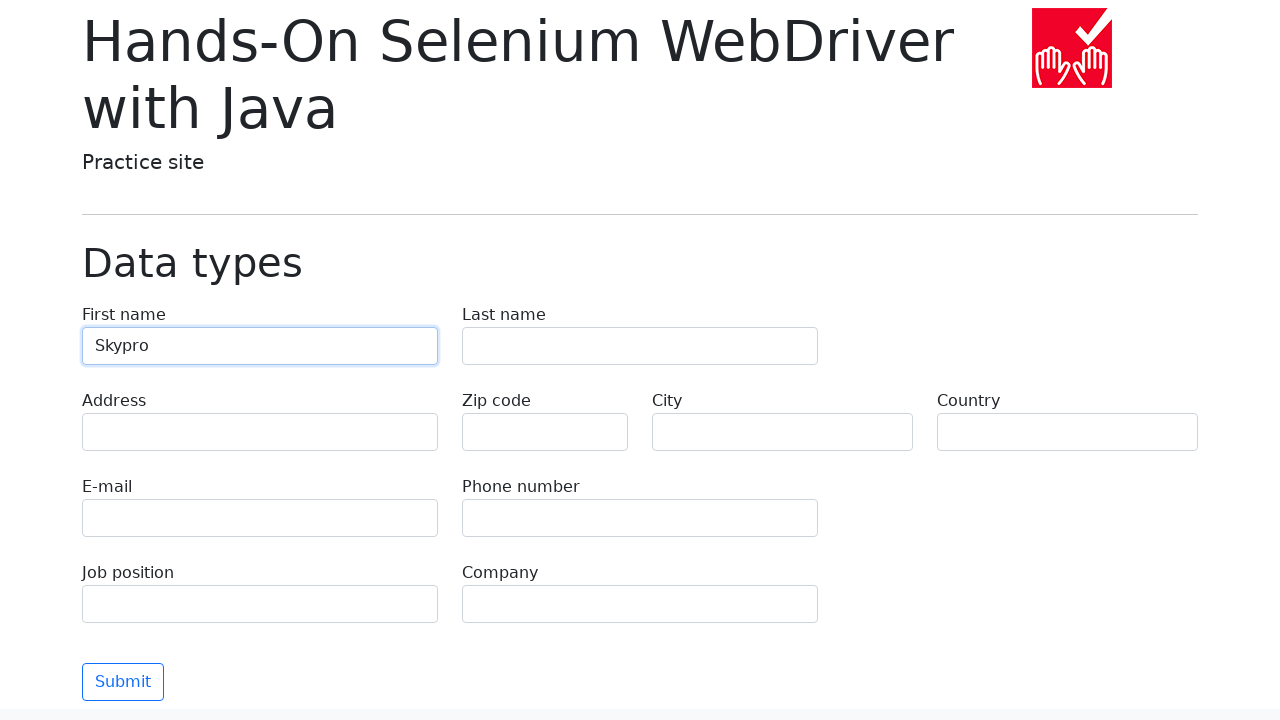

Waited 2000ms to observe the result
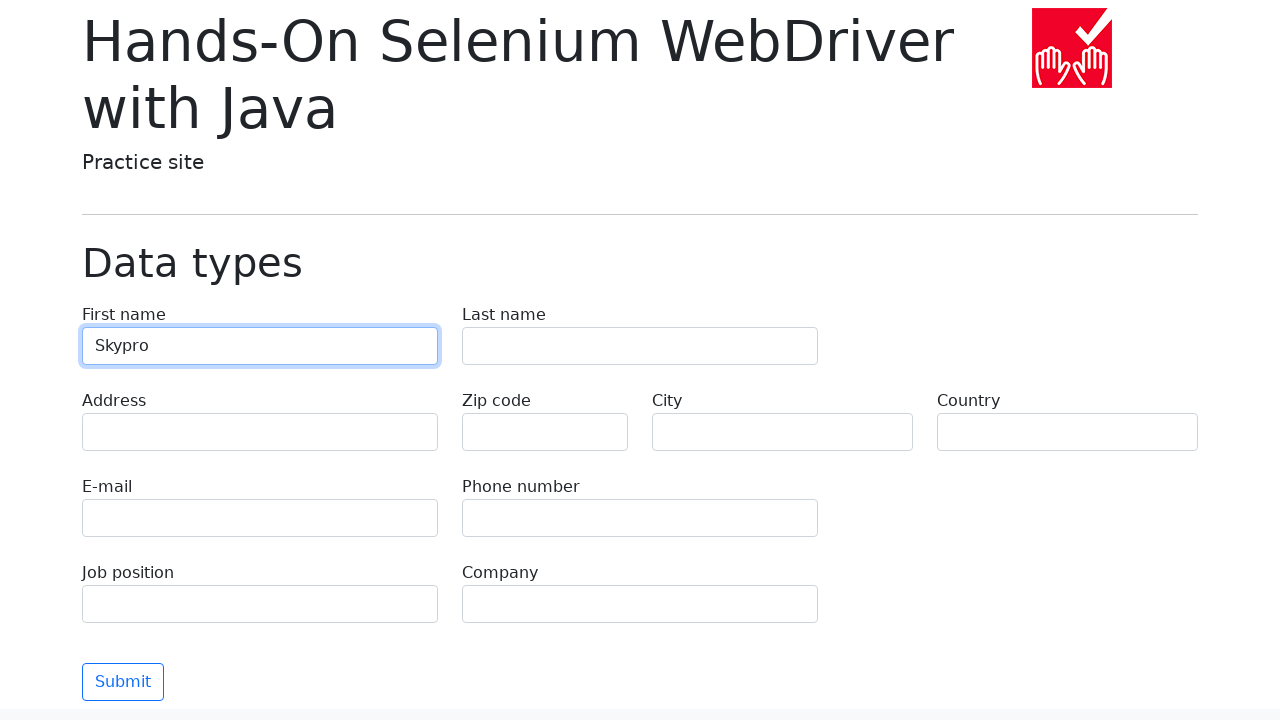

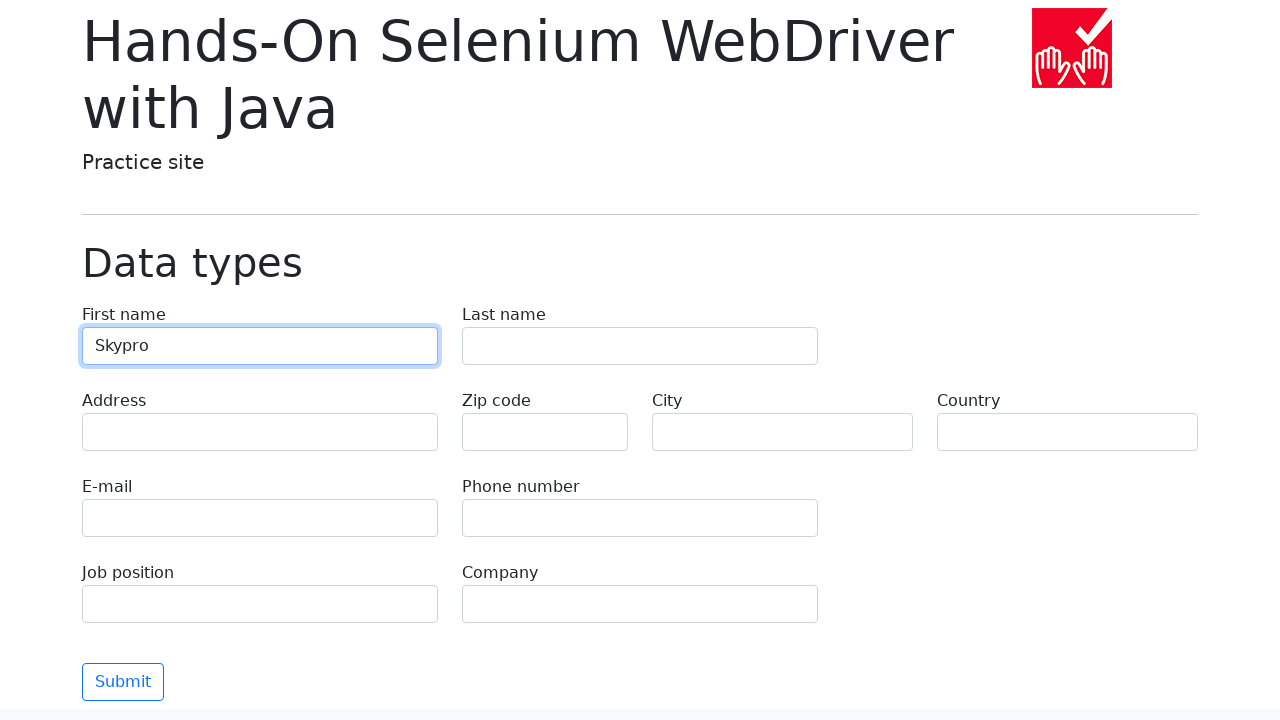